Tests filtering products by clicking on a vendor checkbox (Google) and verifying the correct number of products are displayed

Starting URL: https://bstackdemo.com

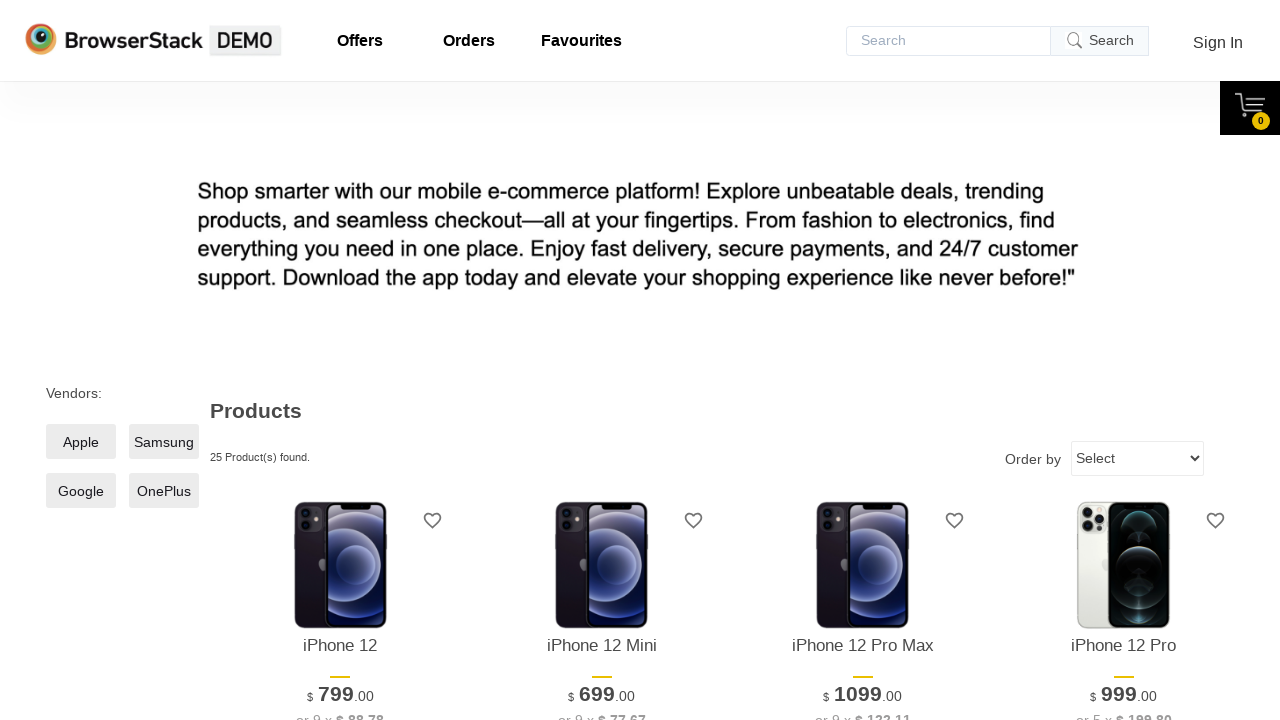

Waited for vendor checkboxes to load
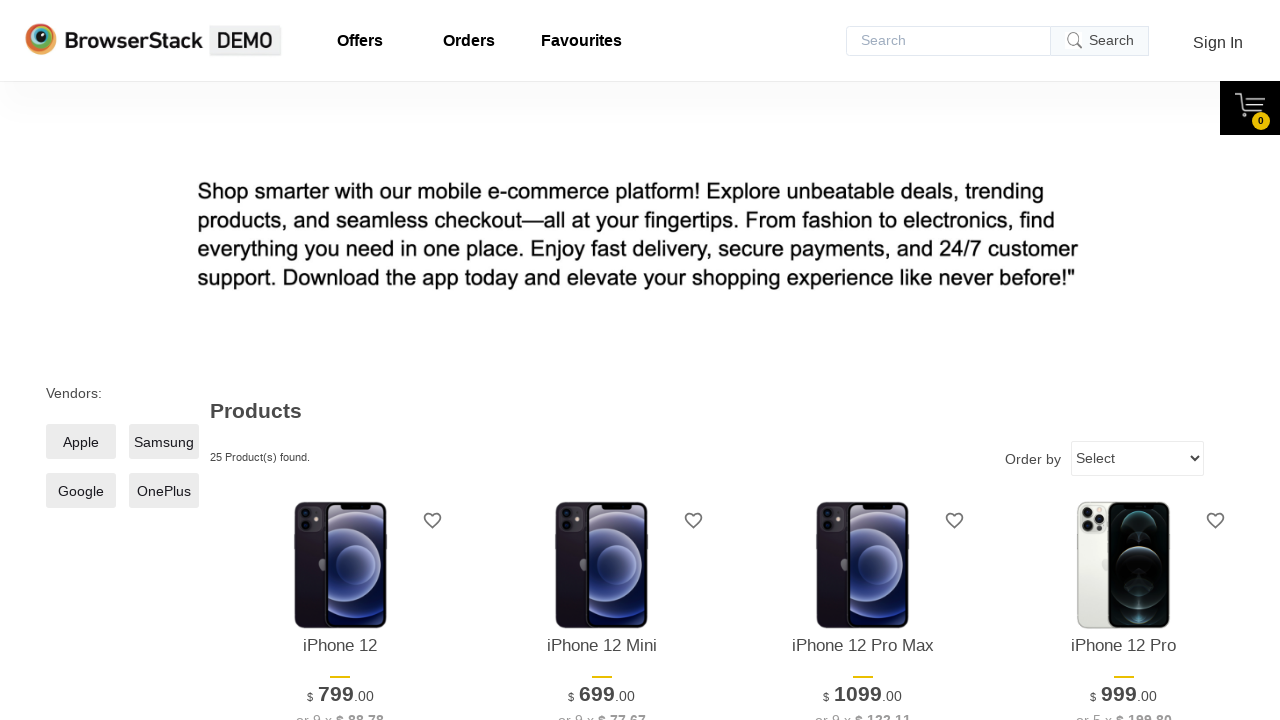

Located all vendor checkmarks
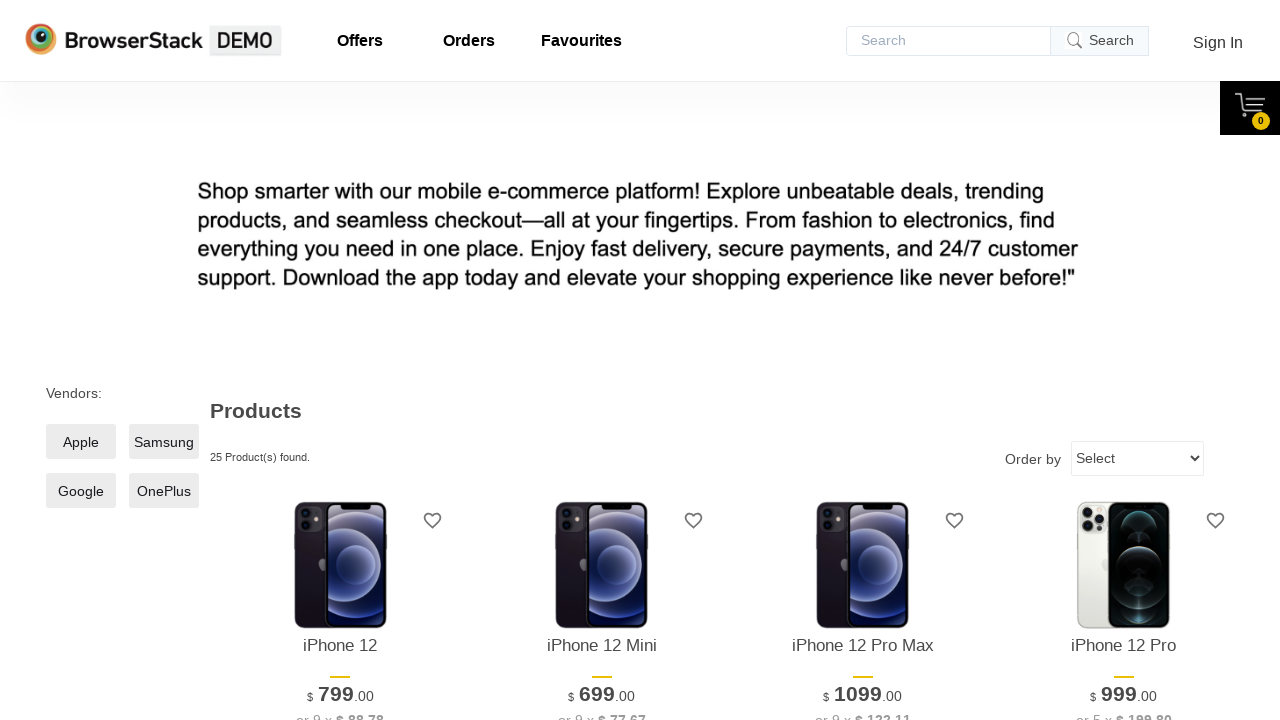

Clicked on Google vendor checkbox at (81, 491) on .checkmark >> nth=2
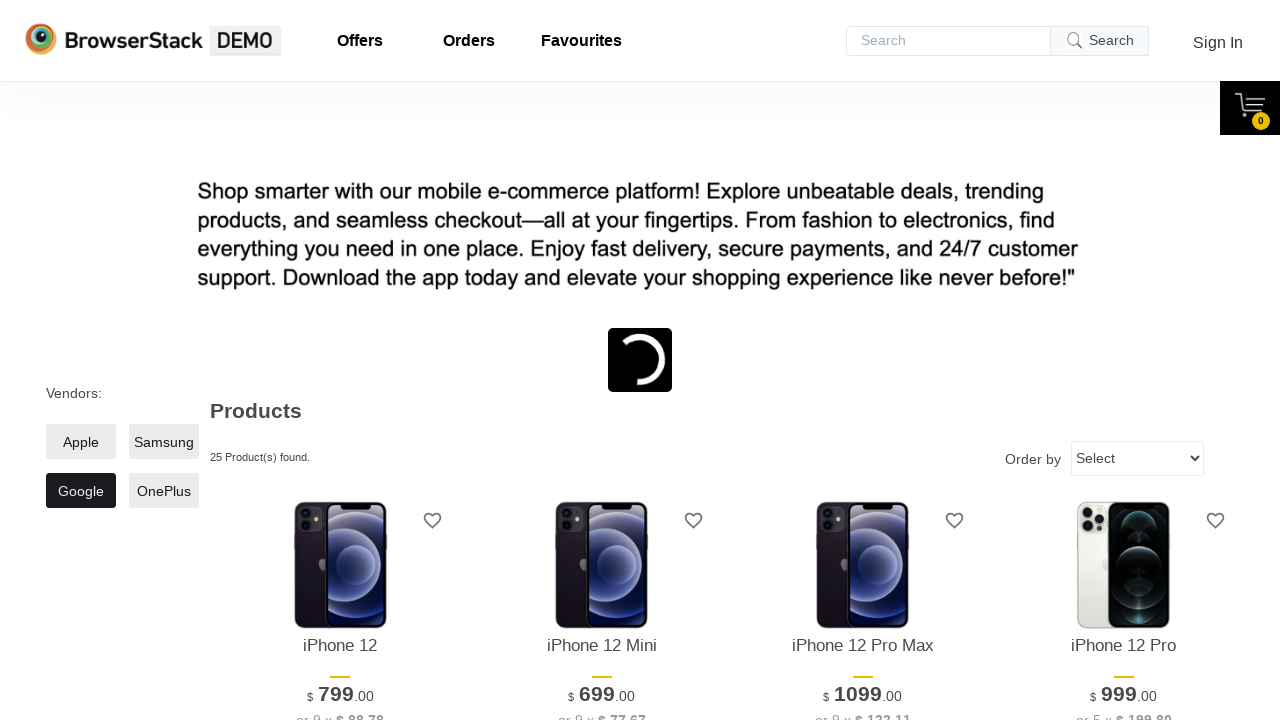

Waited for products-found element to appear
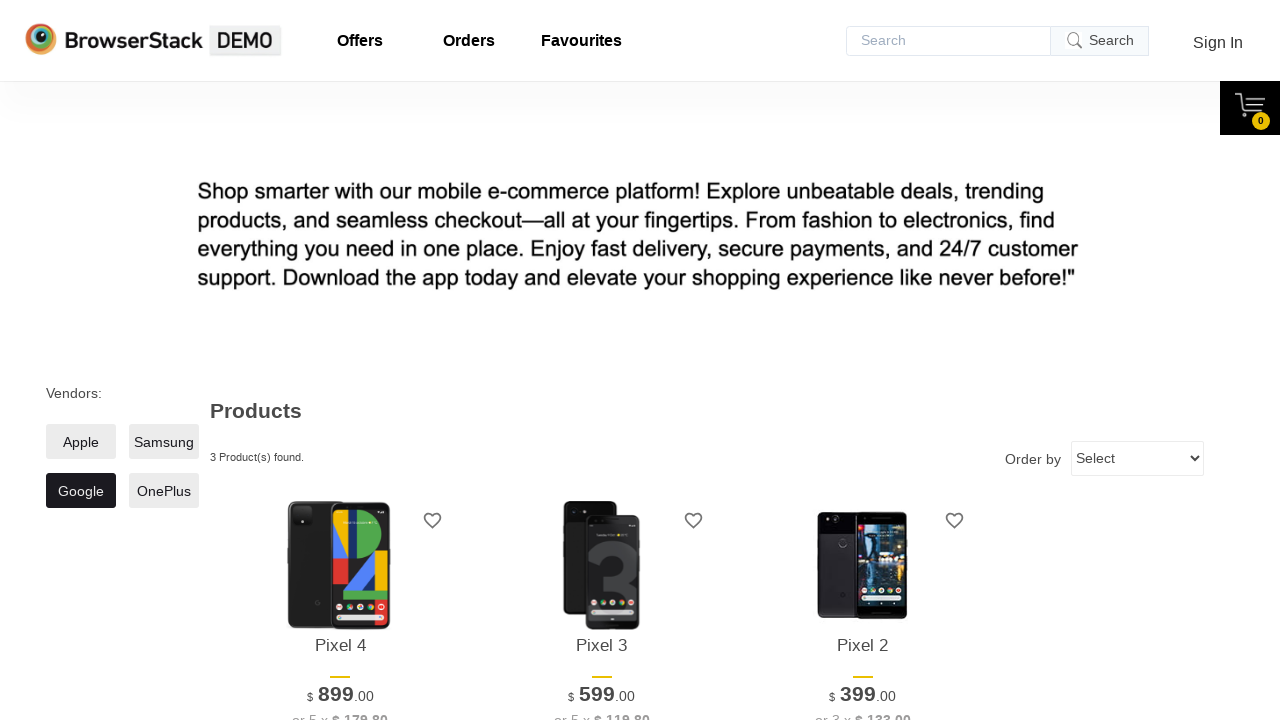

Waited for product filter to update showing 3 products
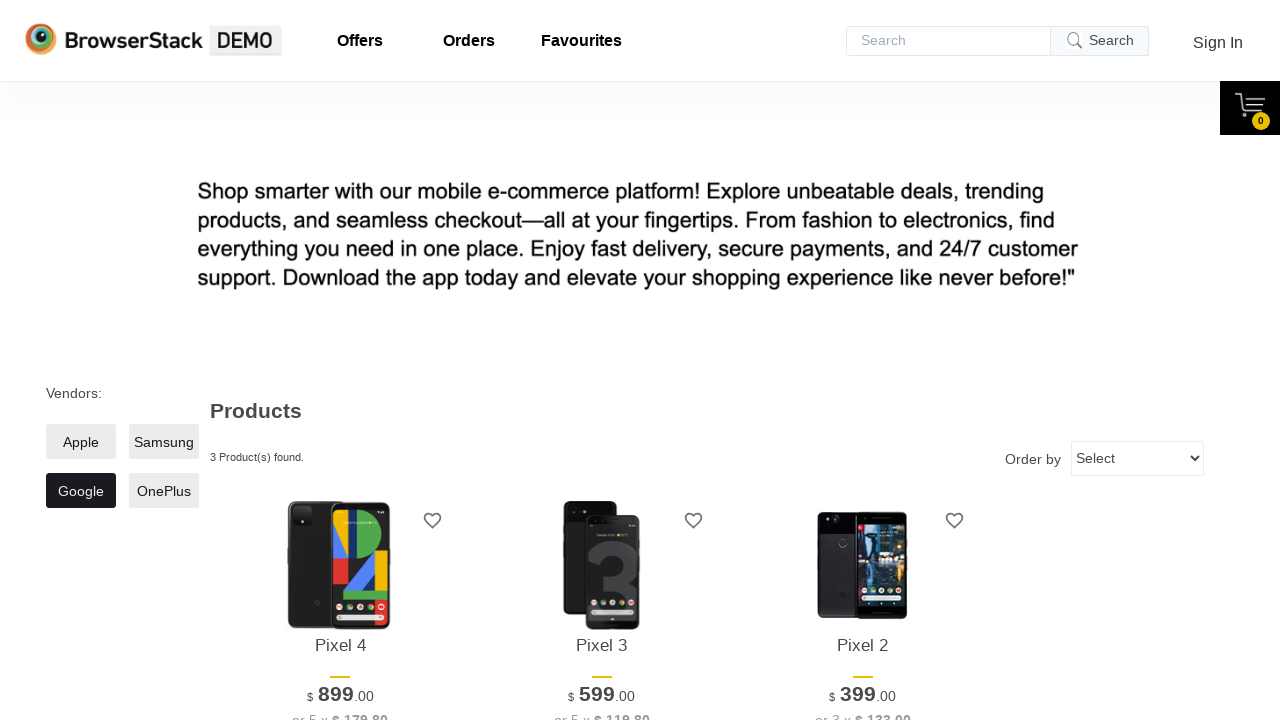

Retrieved products found text: '3 Product(s) found.'
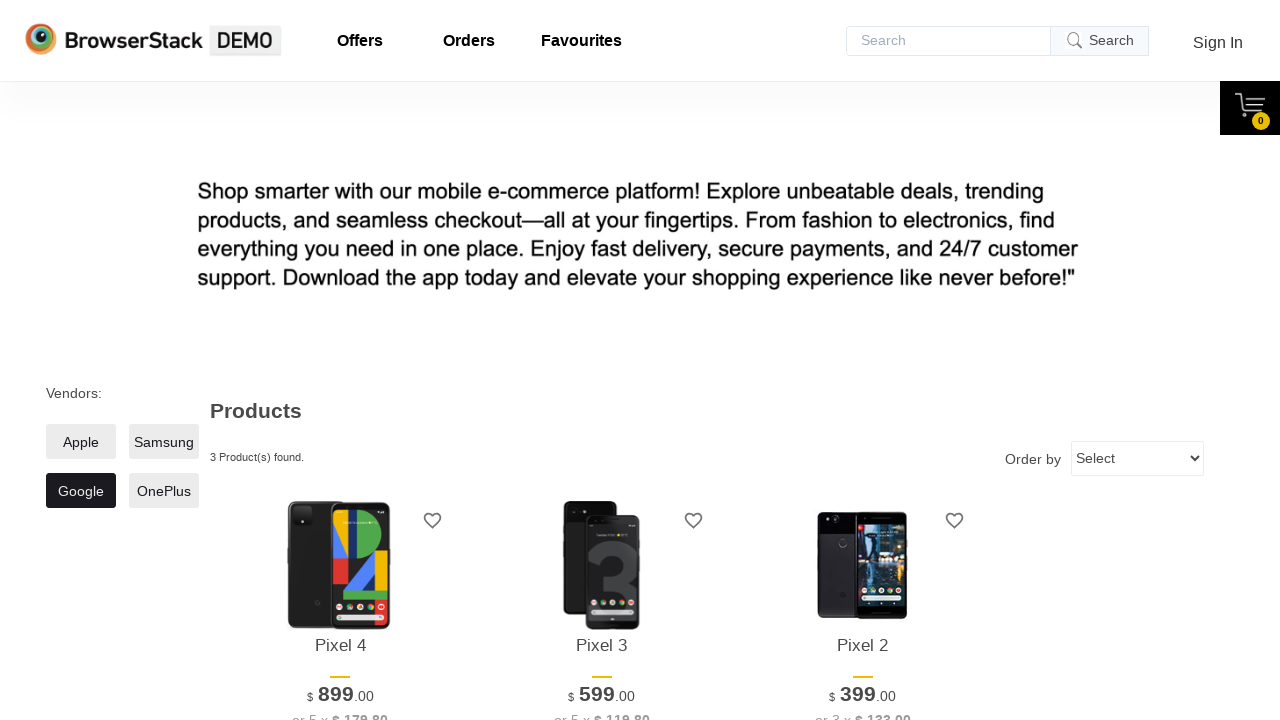

Verified that exactly 3 products are displayed for Google vendor
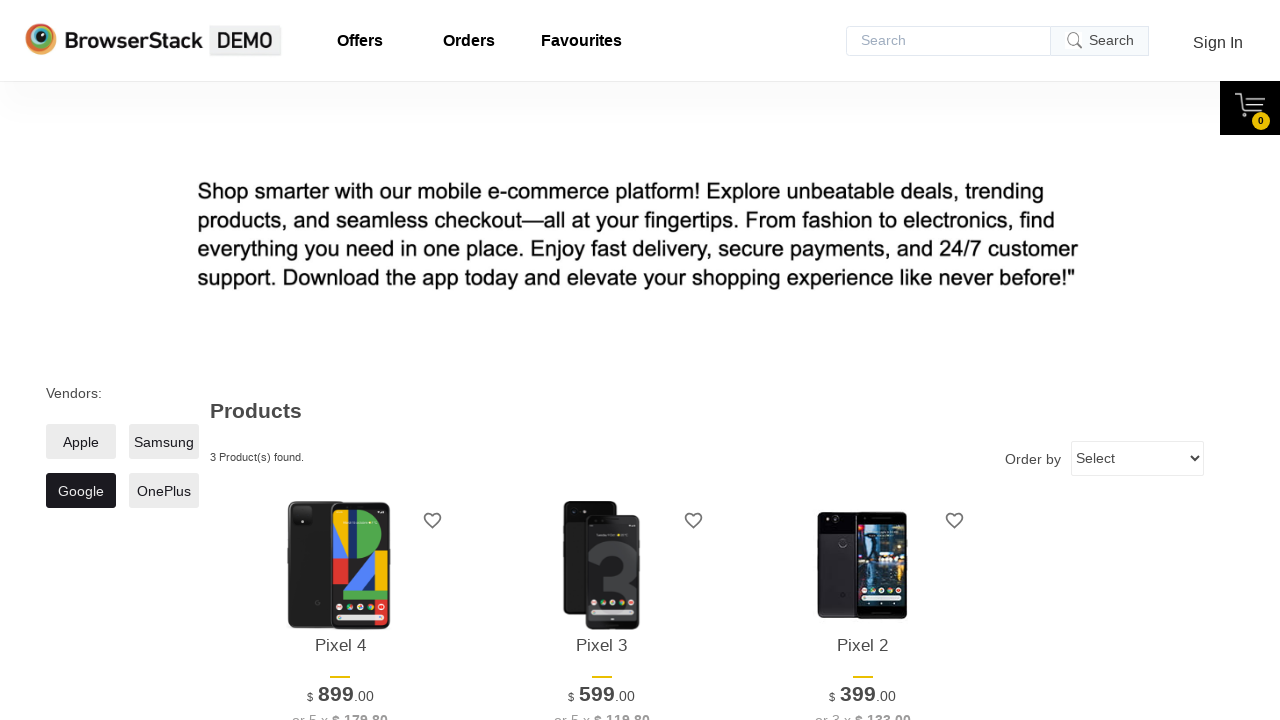

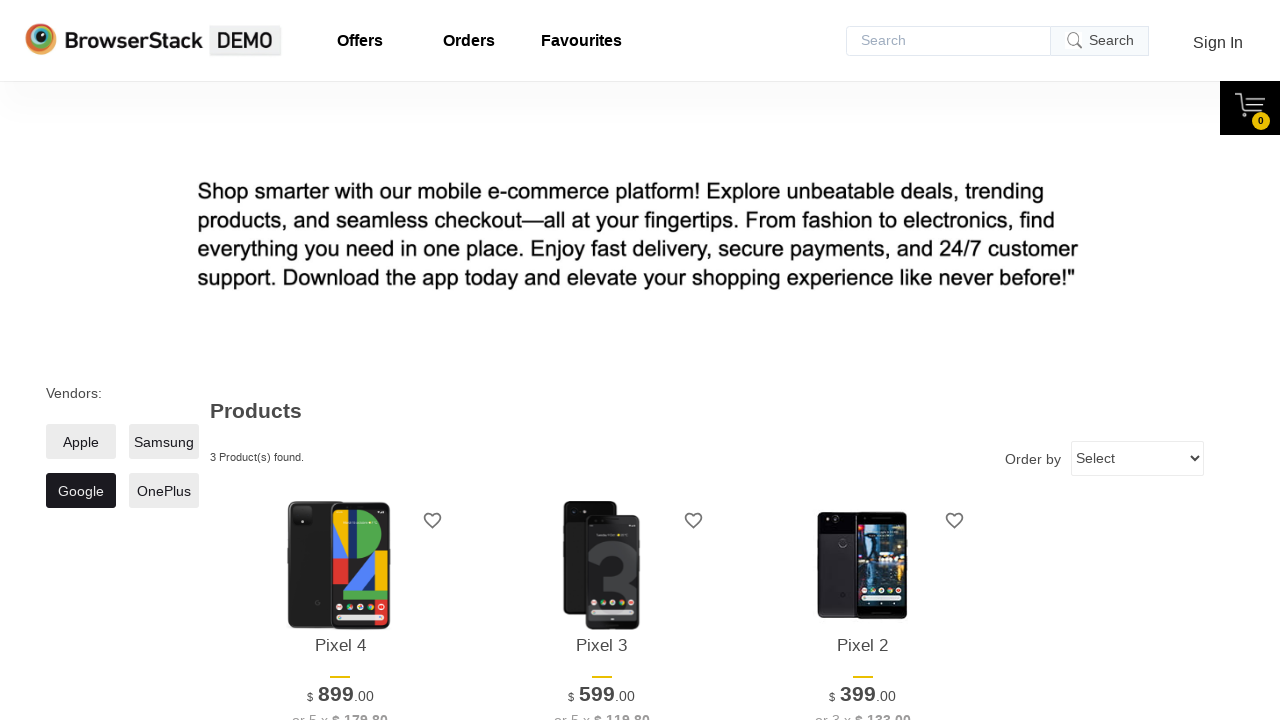